Navigates to a Selenium course content page, clicks on a "Model Resume" section heading, then right-clicks on a resume link to open a context menu and performs keyboard navigation to select an option (likely to download or save the link).

Starting URL: http://greenstech.in/selenium-course-content.html

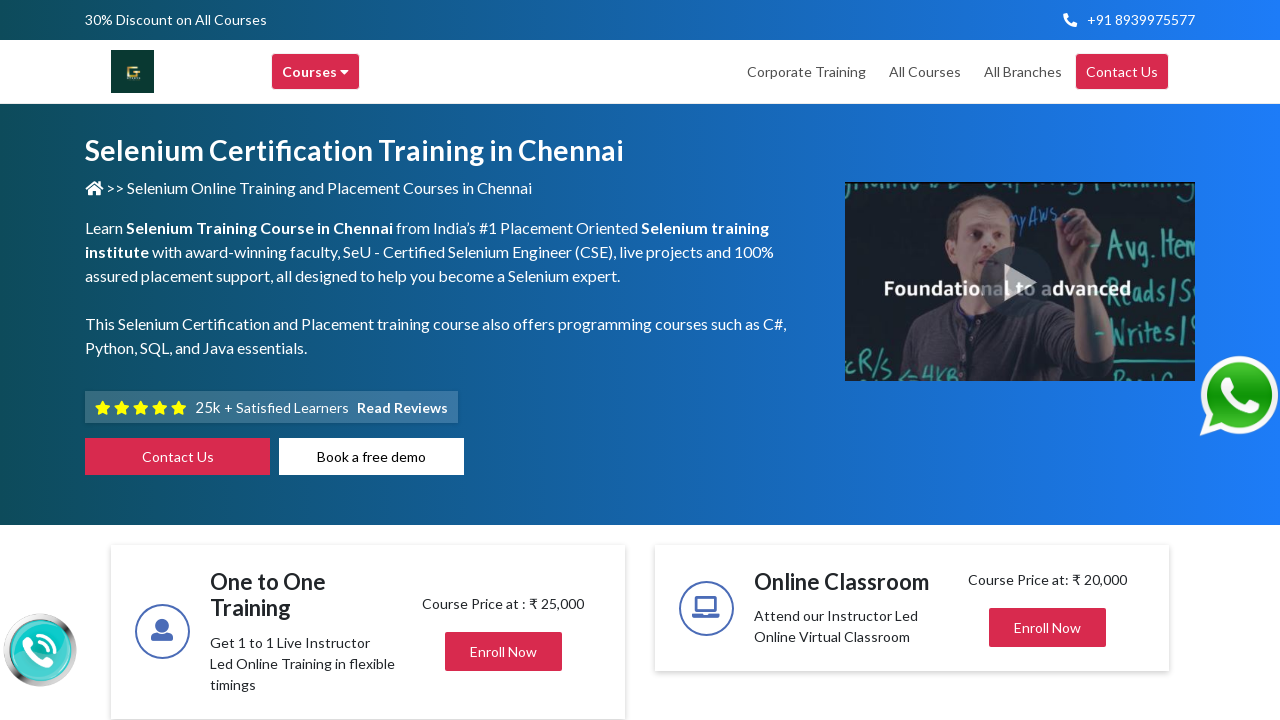

Set viewport size to 1920x1080
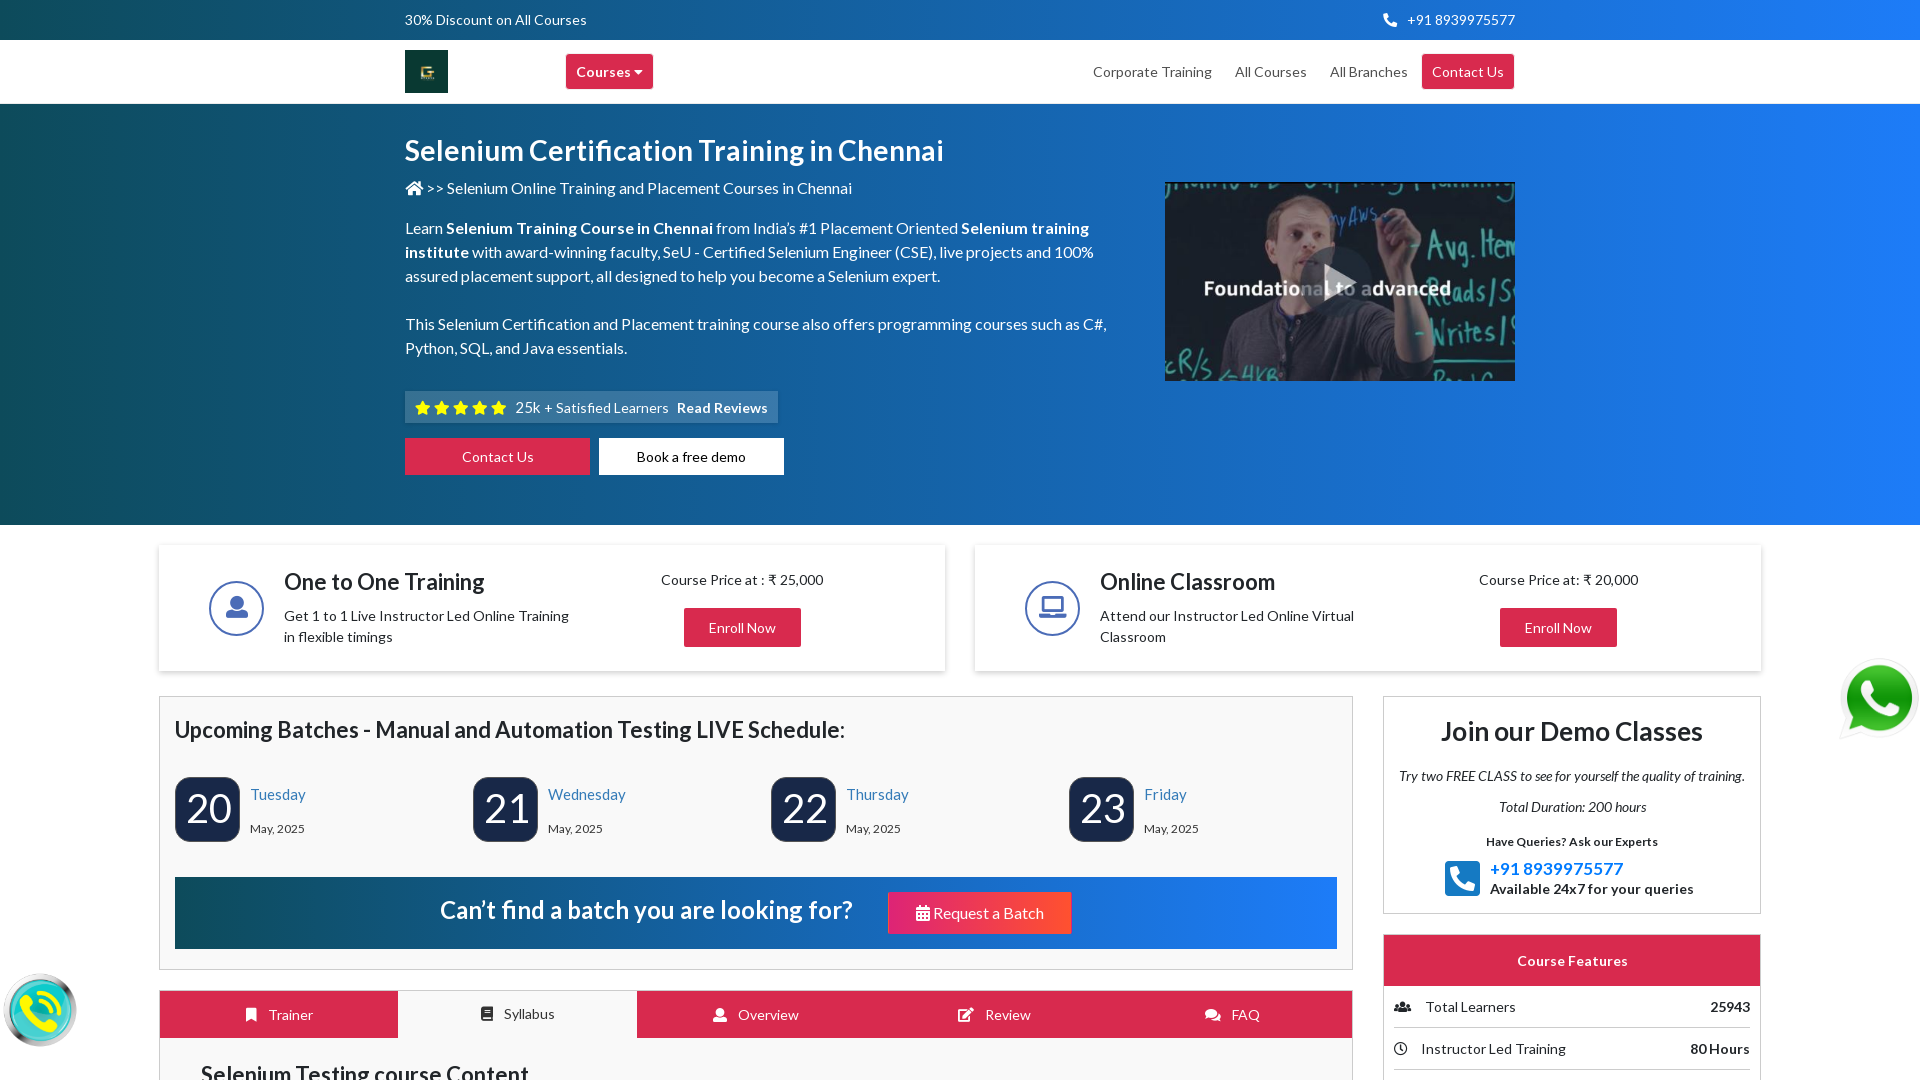

Clicked on 'Model Resume' section heading at (1463, 540) on xpath=//h2[contains(text(),'Model ')]
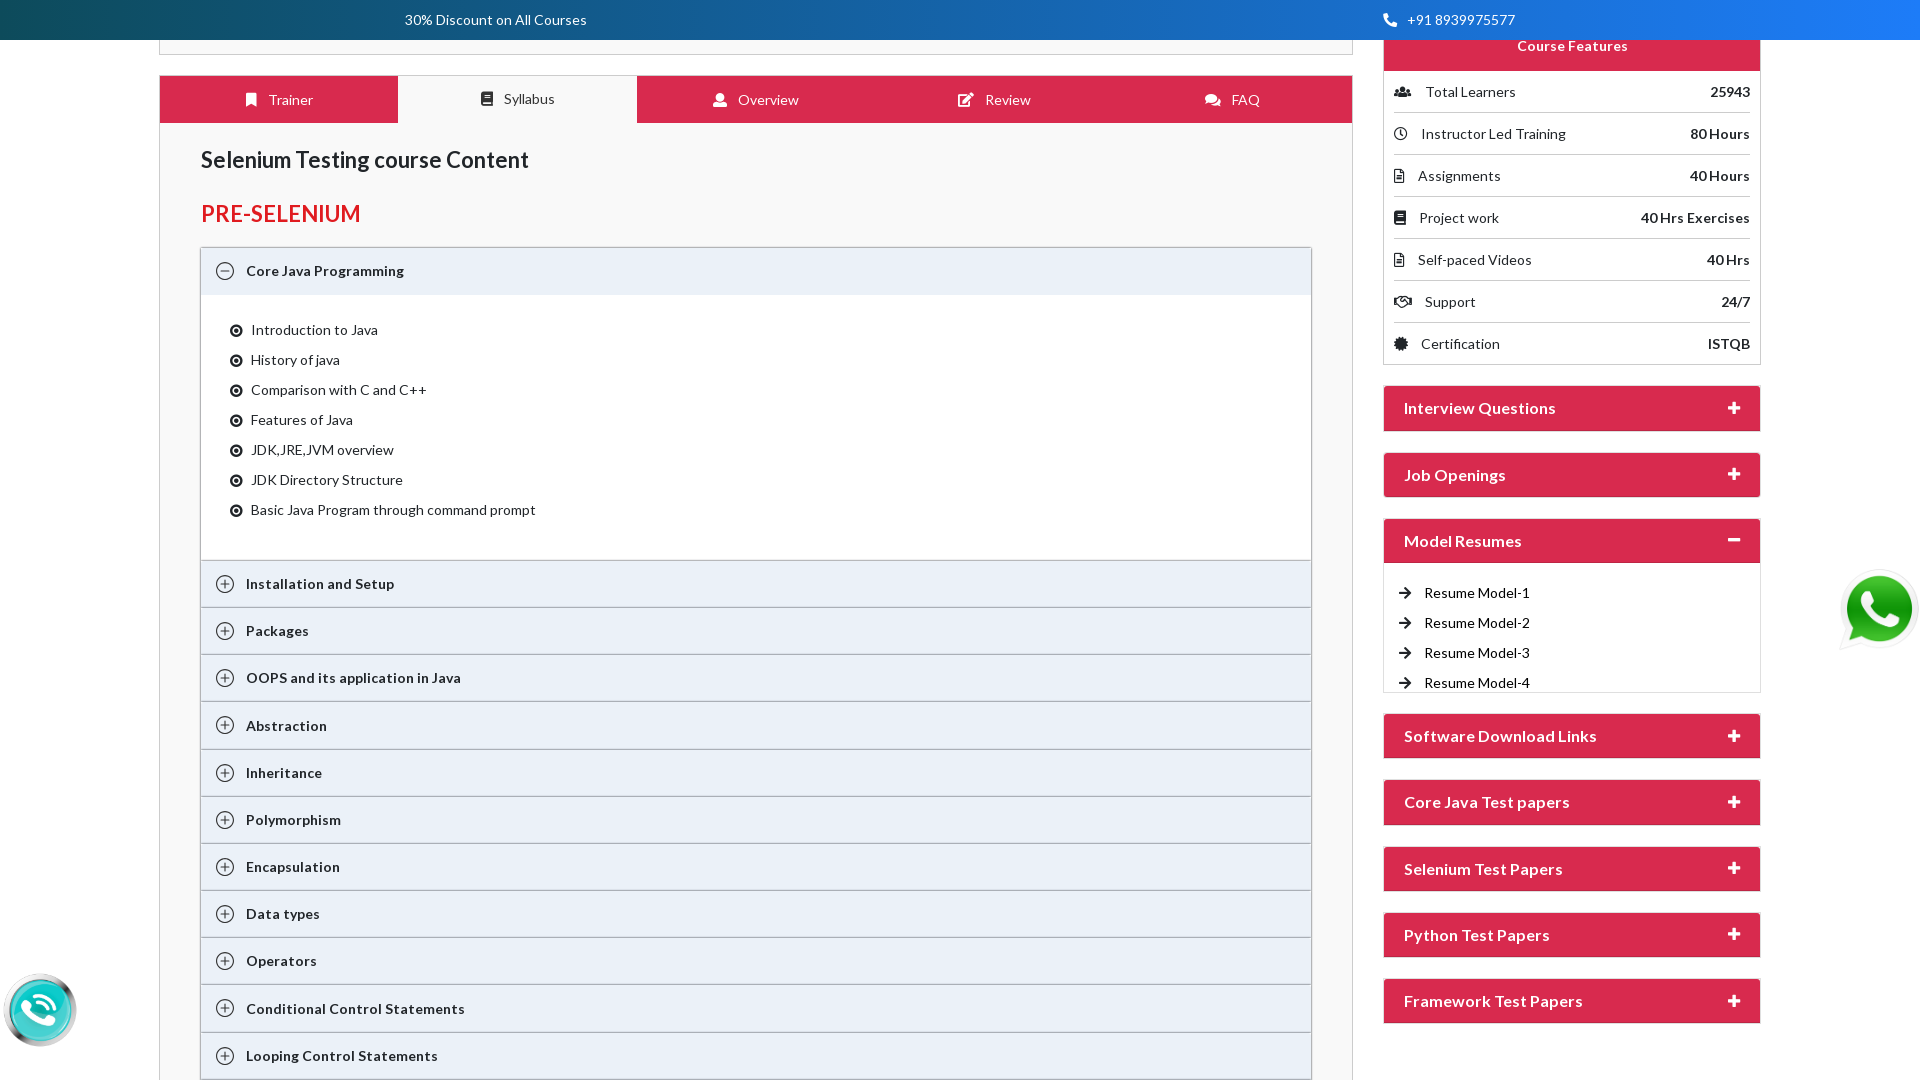

Right-clicked on the 4th resume link to open context menu at (1477, 683) on (//a[@title='Model Resume training in chennai'])[4]
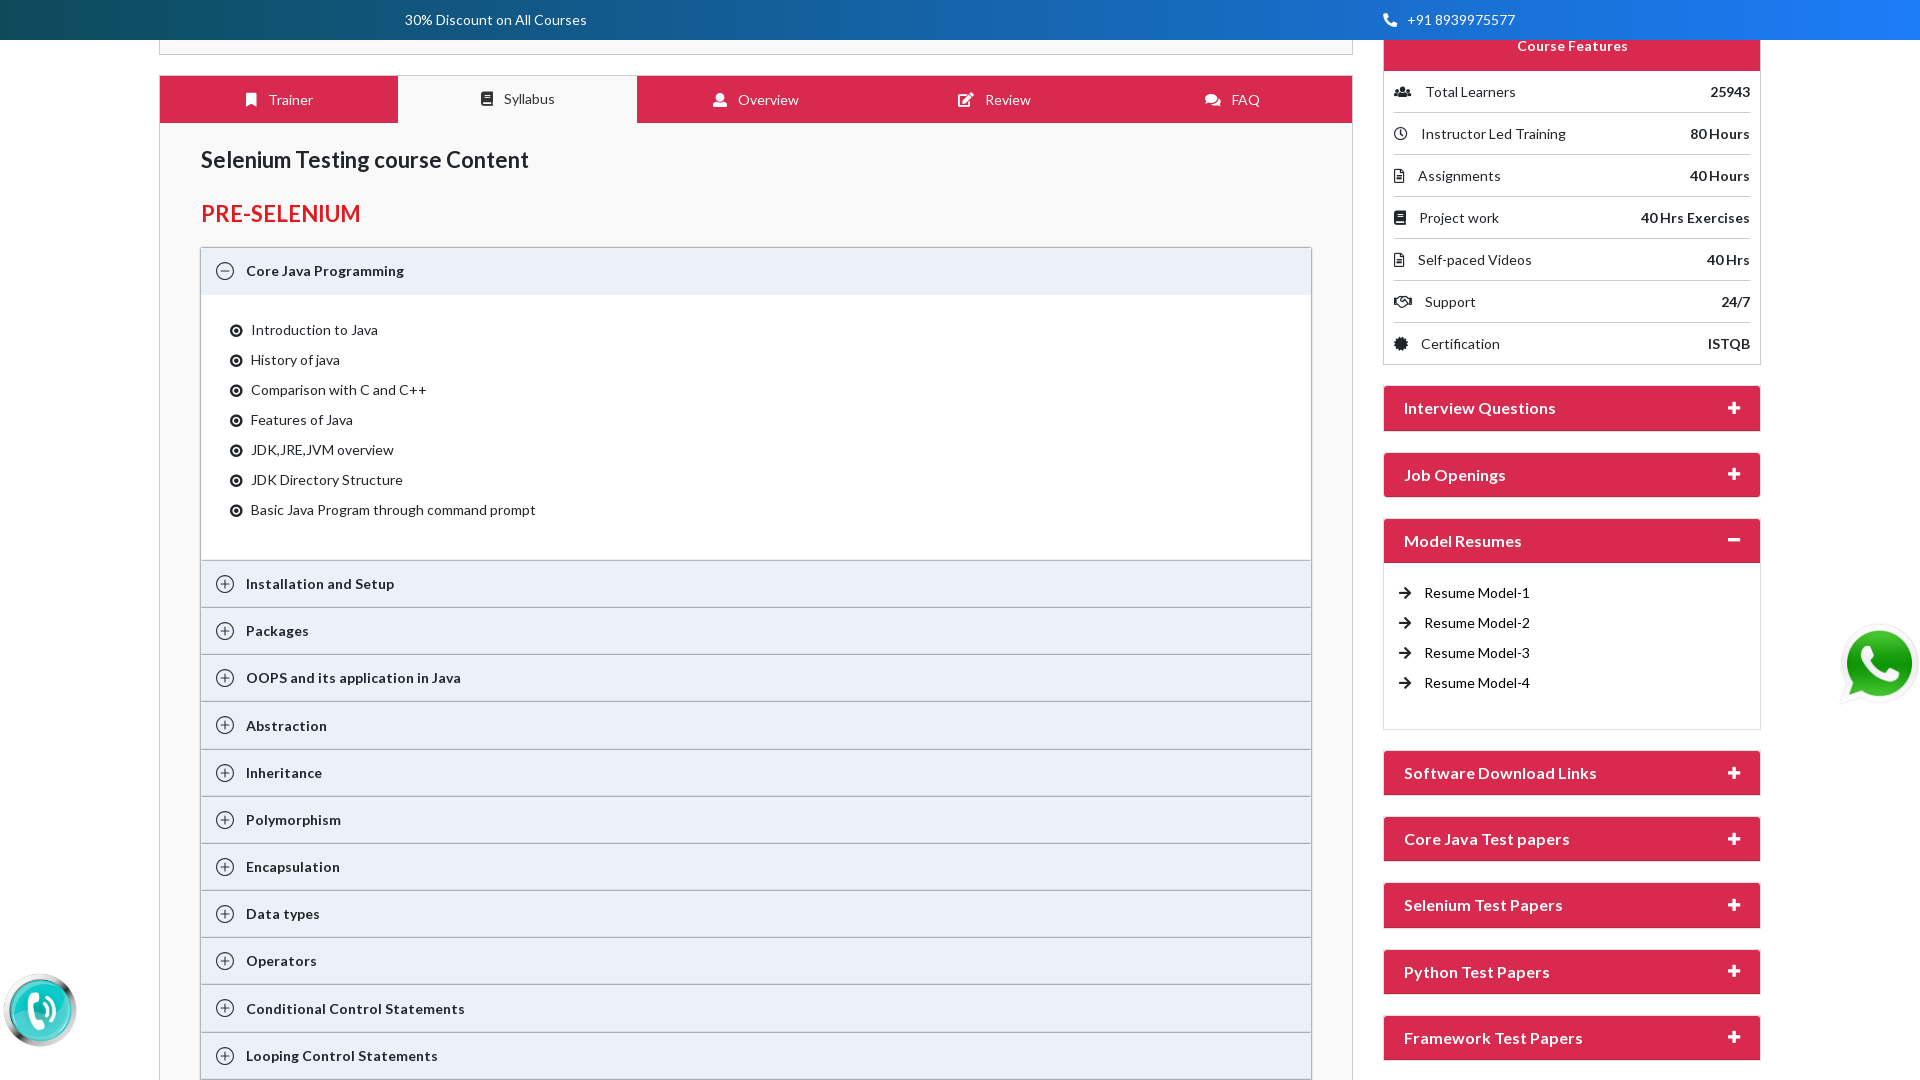

Waited for context menu to appear
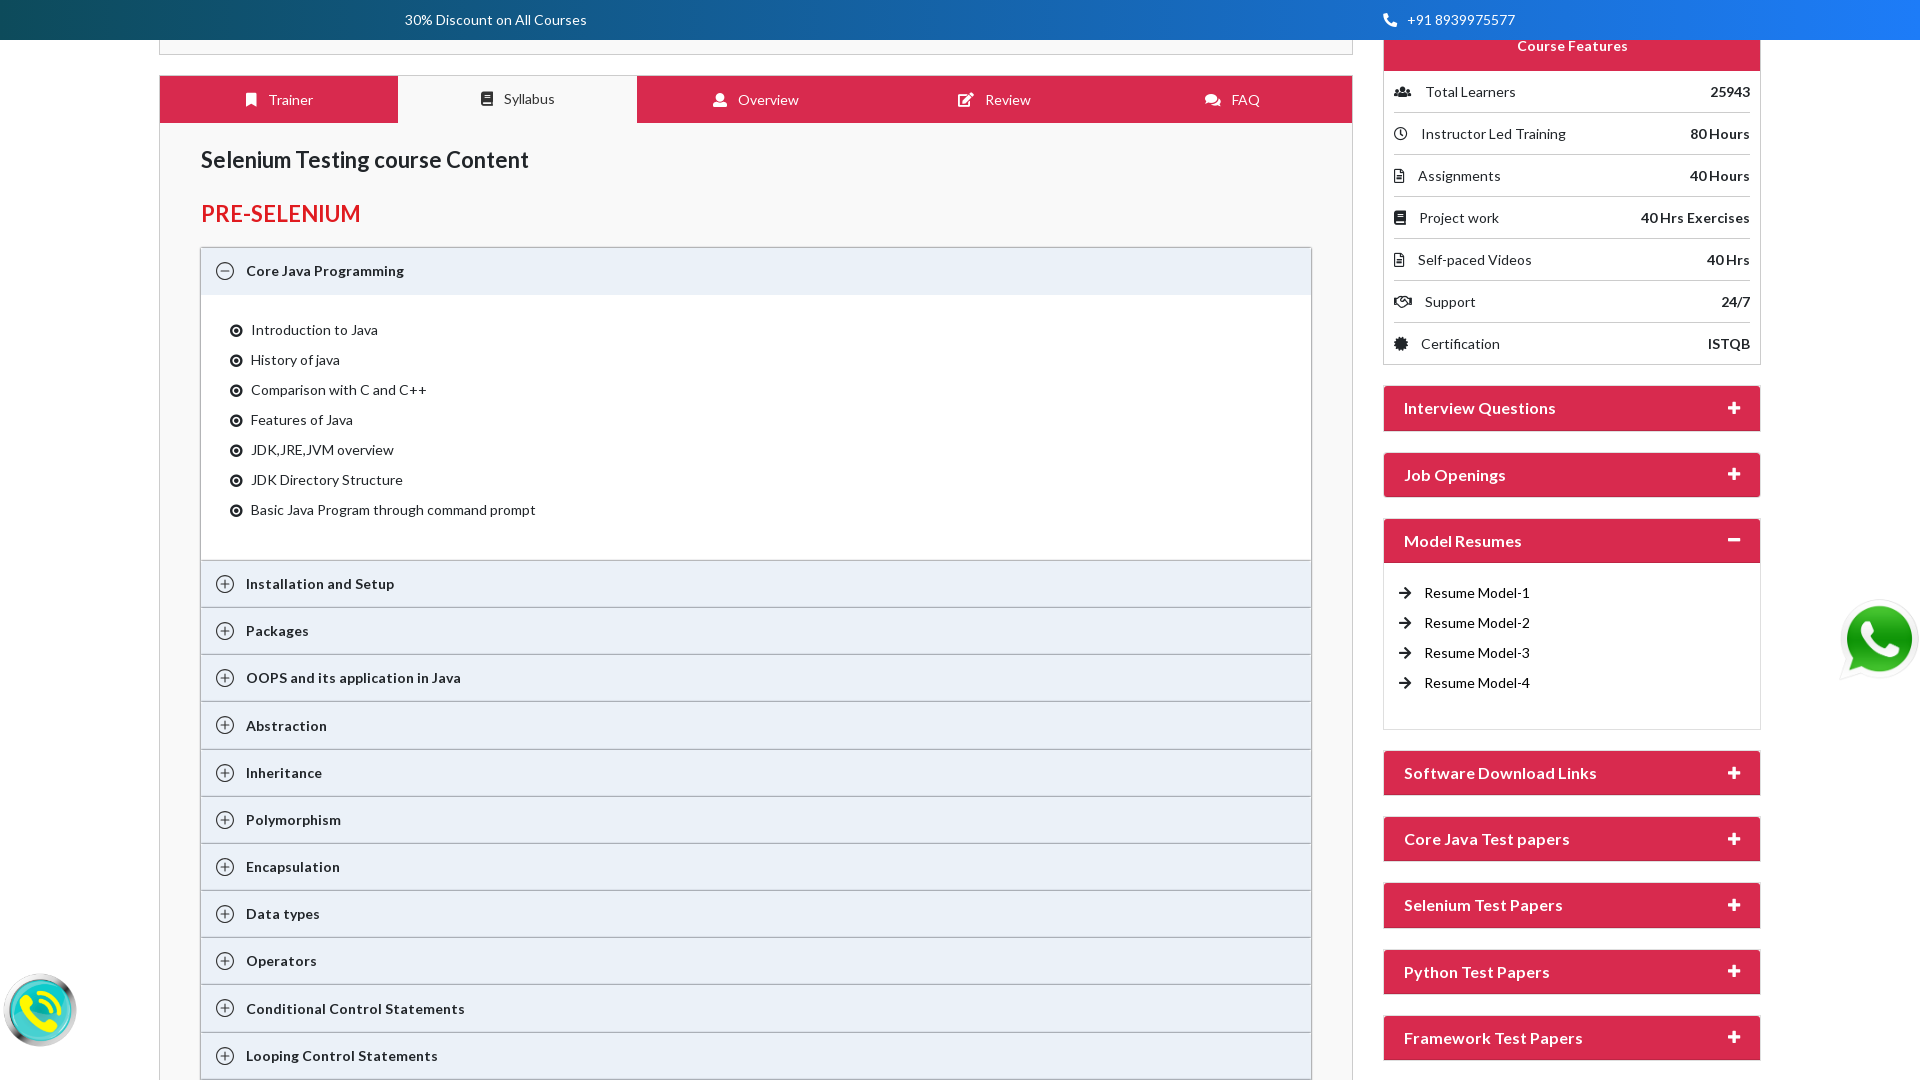

Pressed ArrowDown key (1/4)
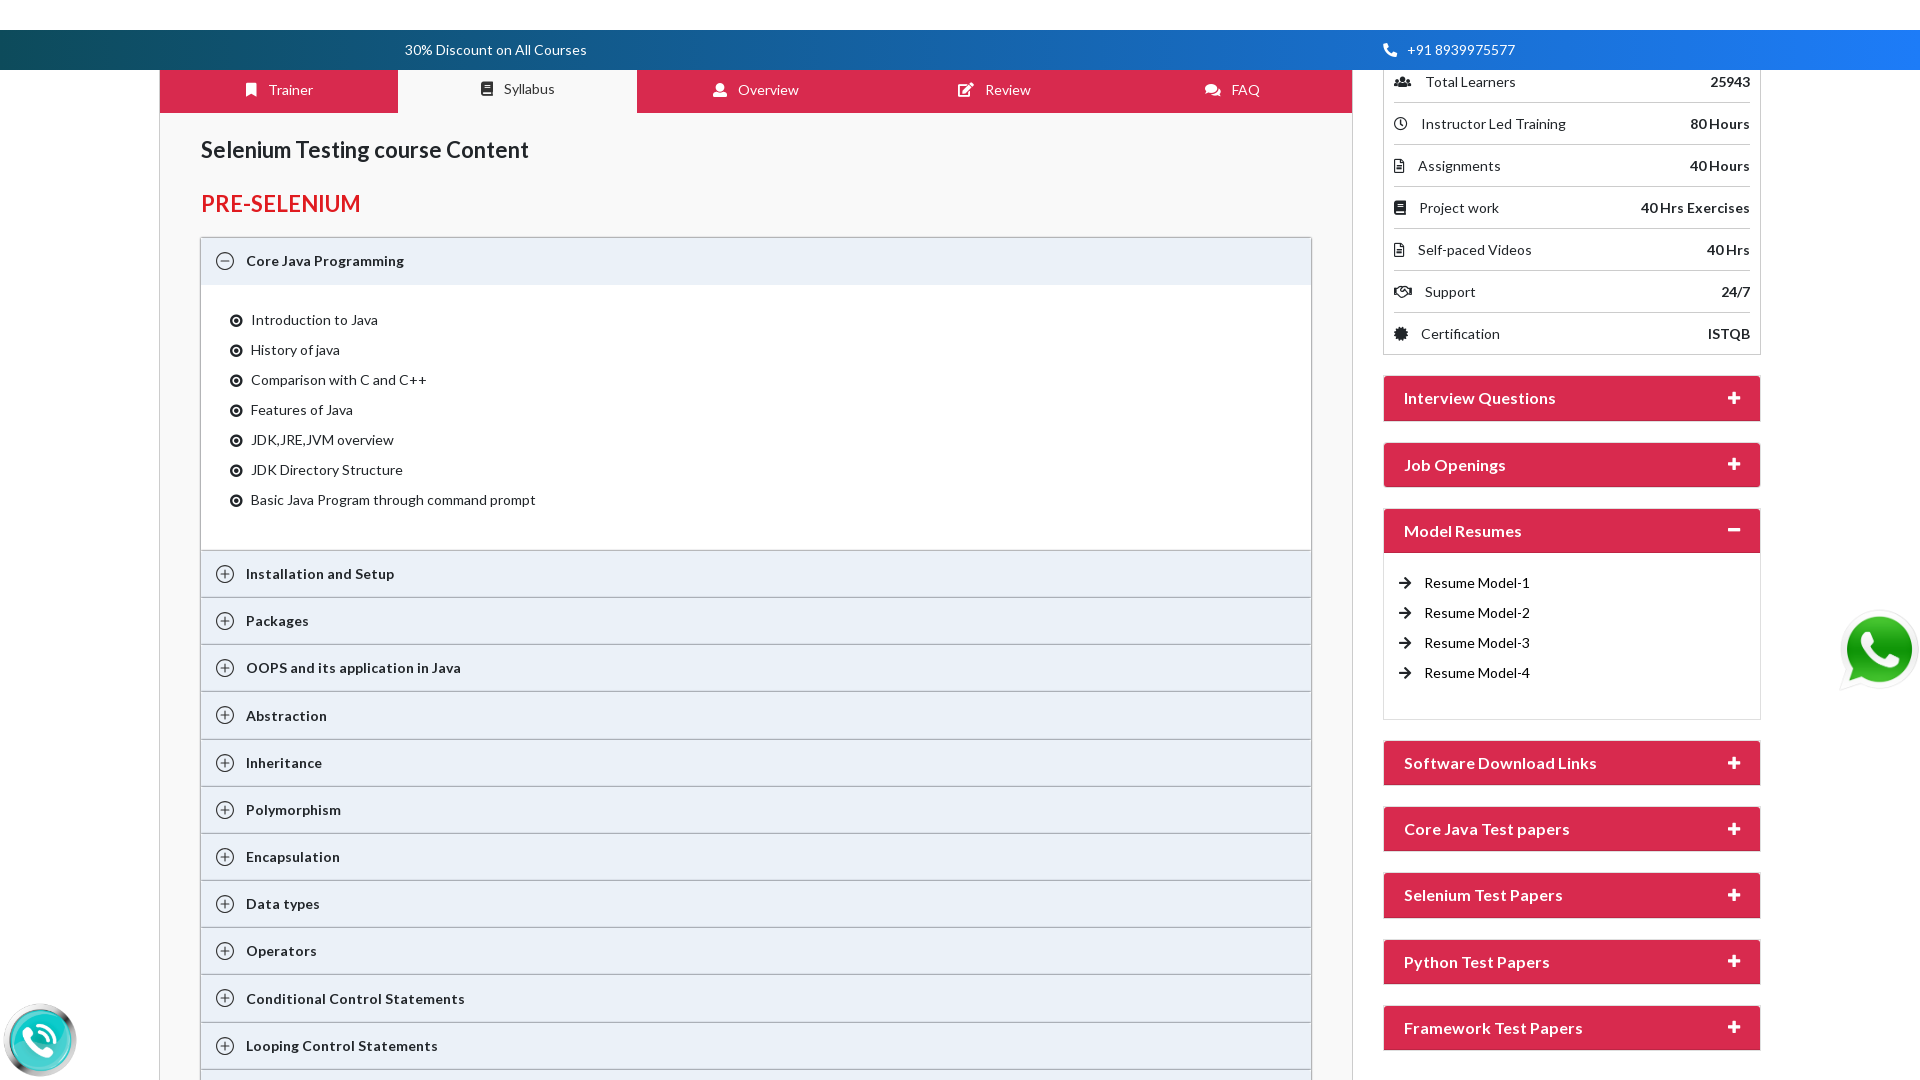

Pressed ArrowDown key (2/4)
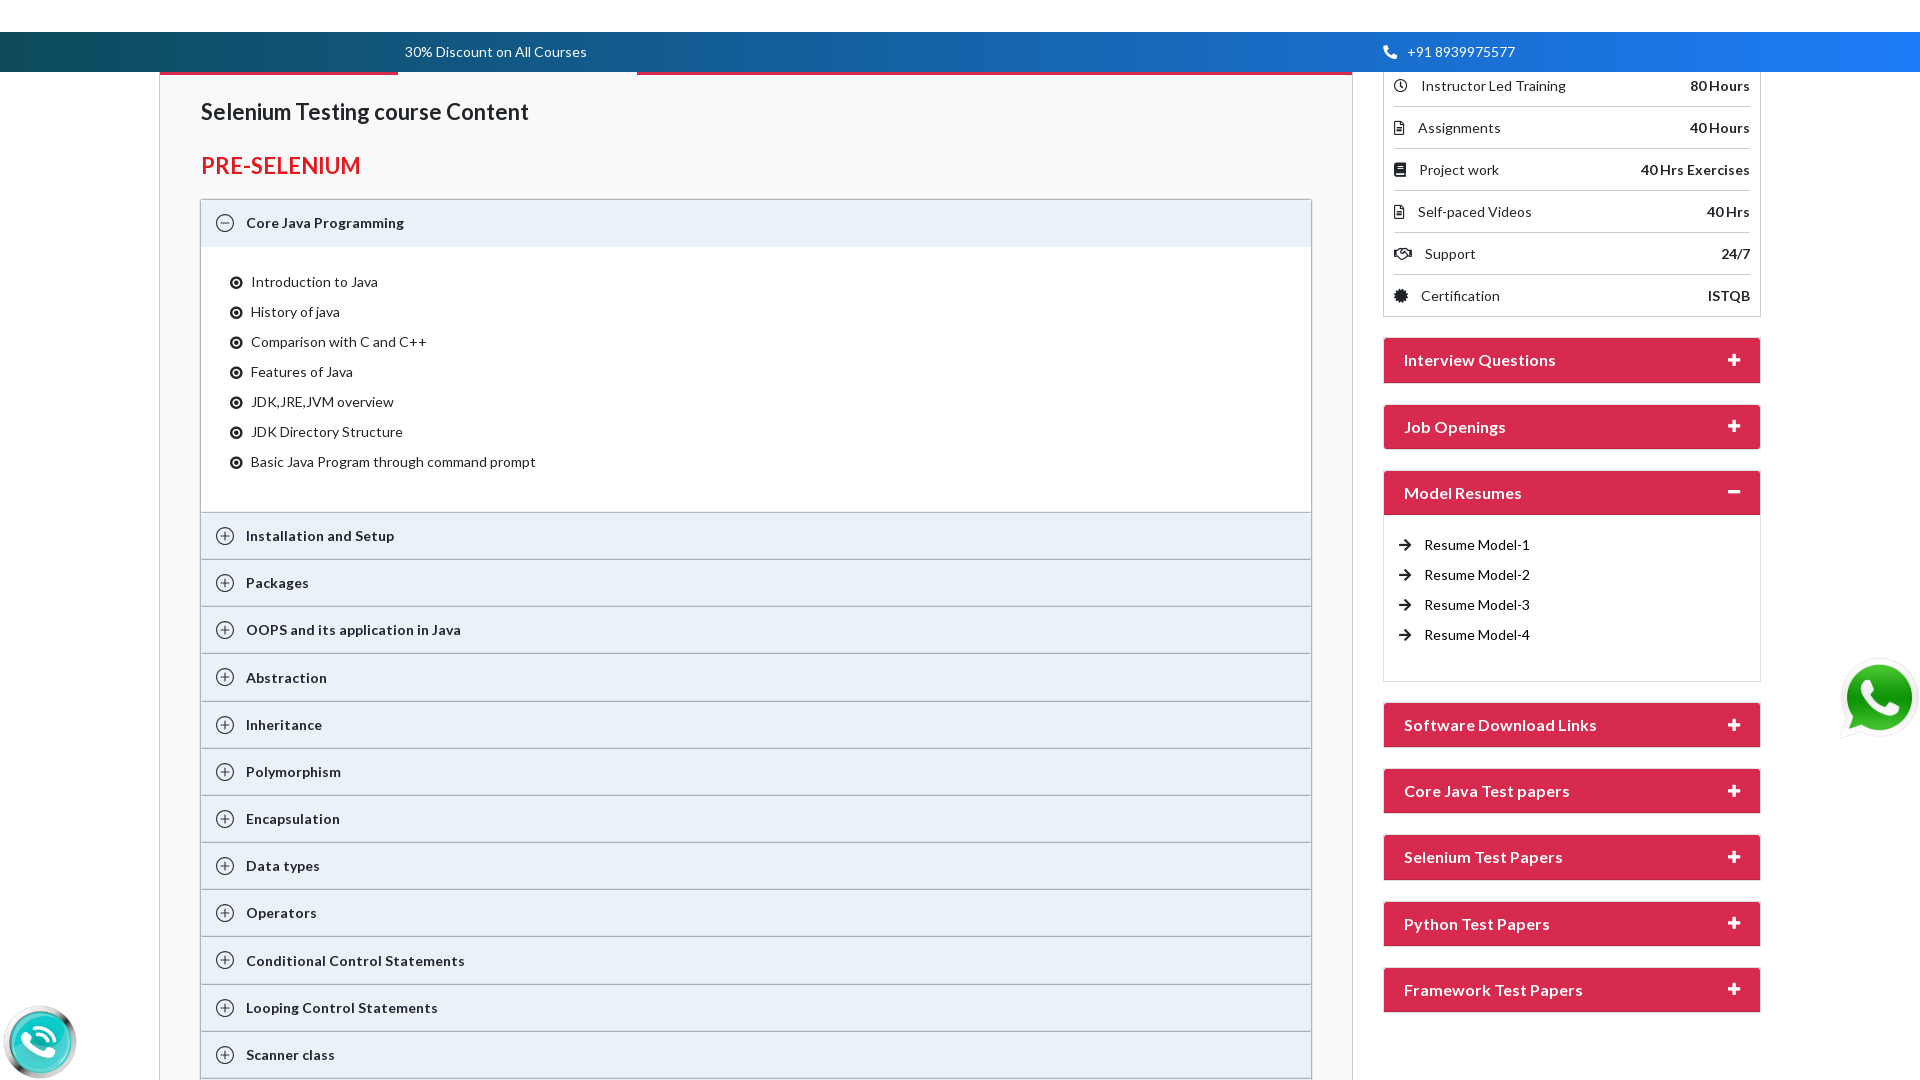

Pressed ArrowDown key (3/4)
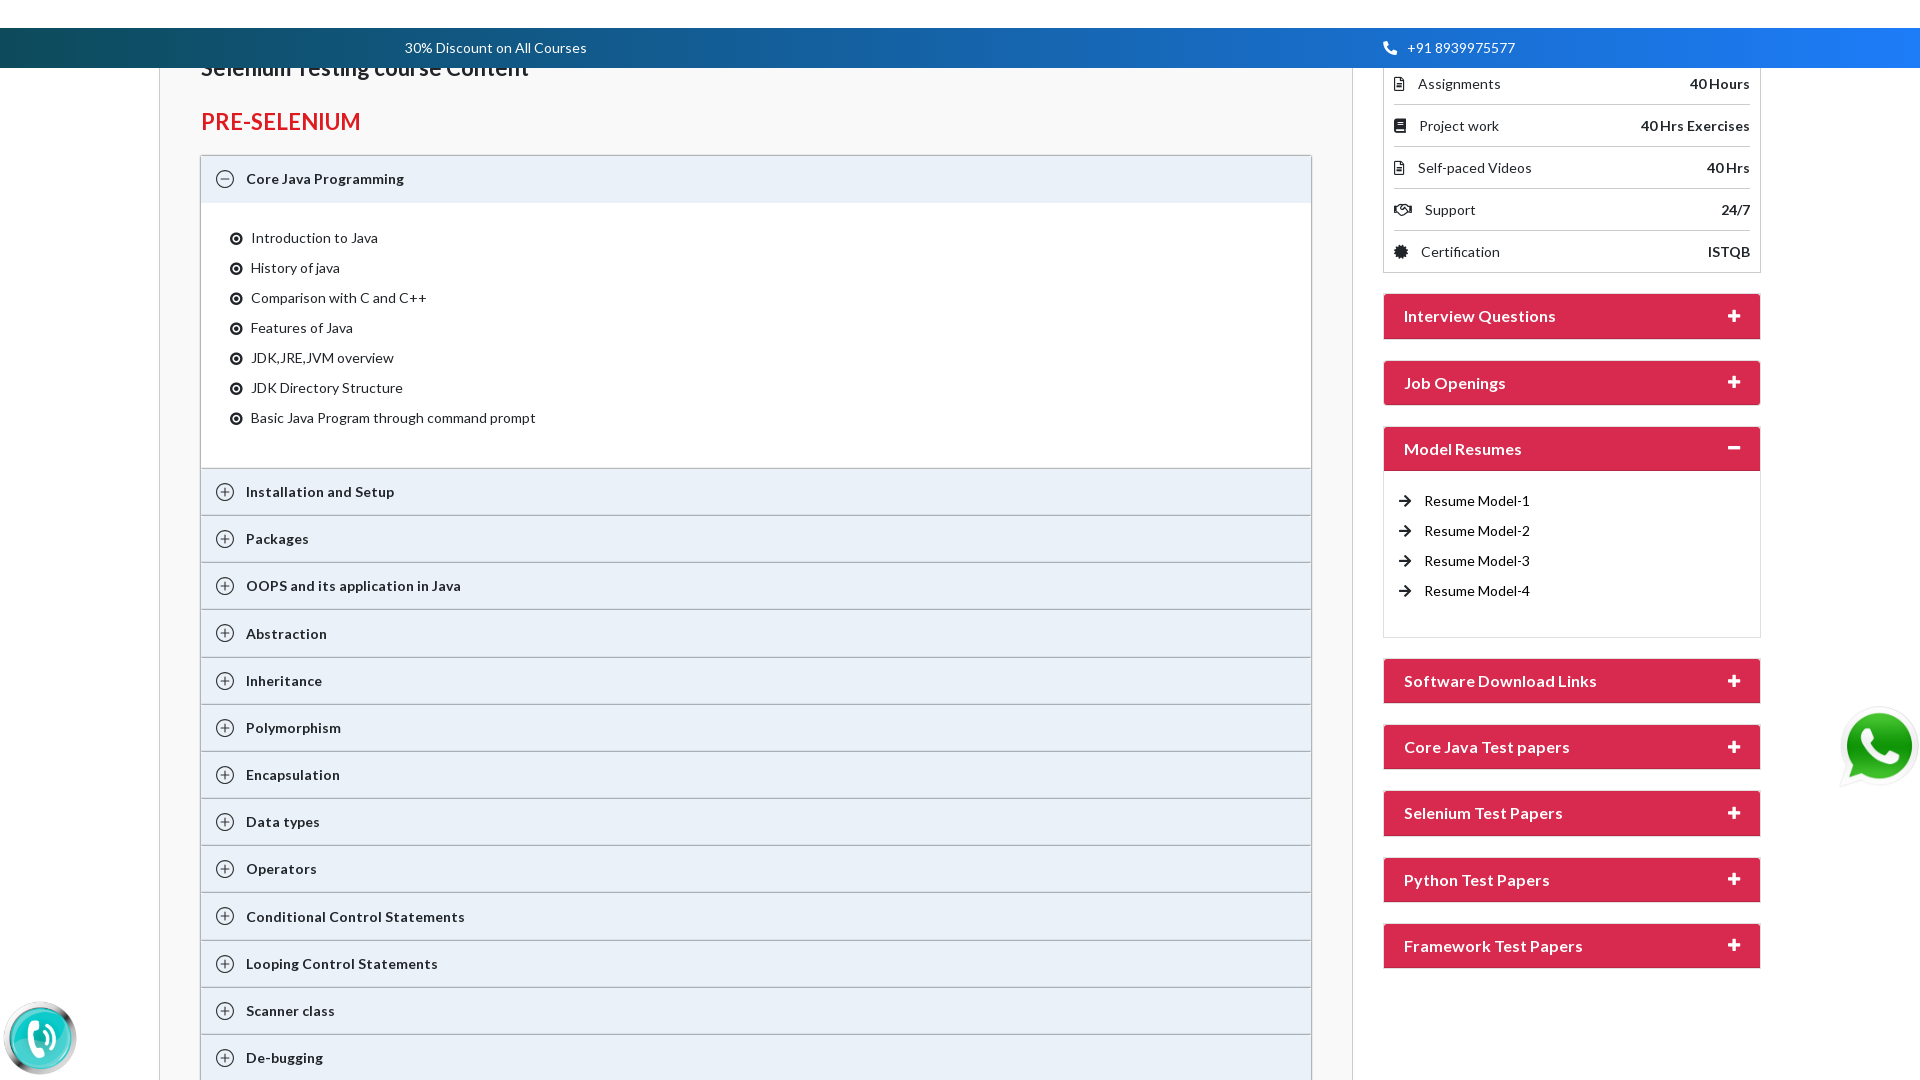

Pressed ArrowDown key (4/4)
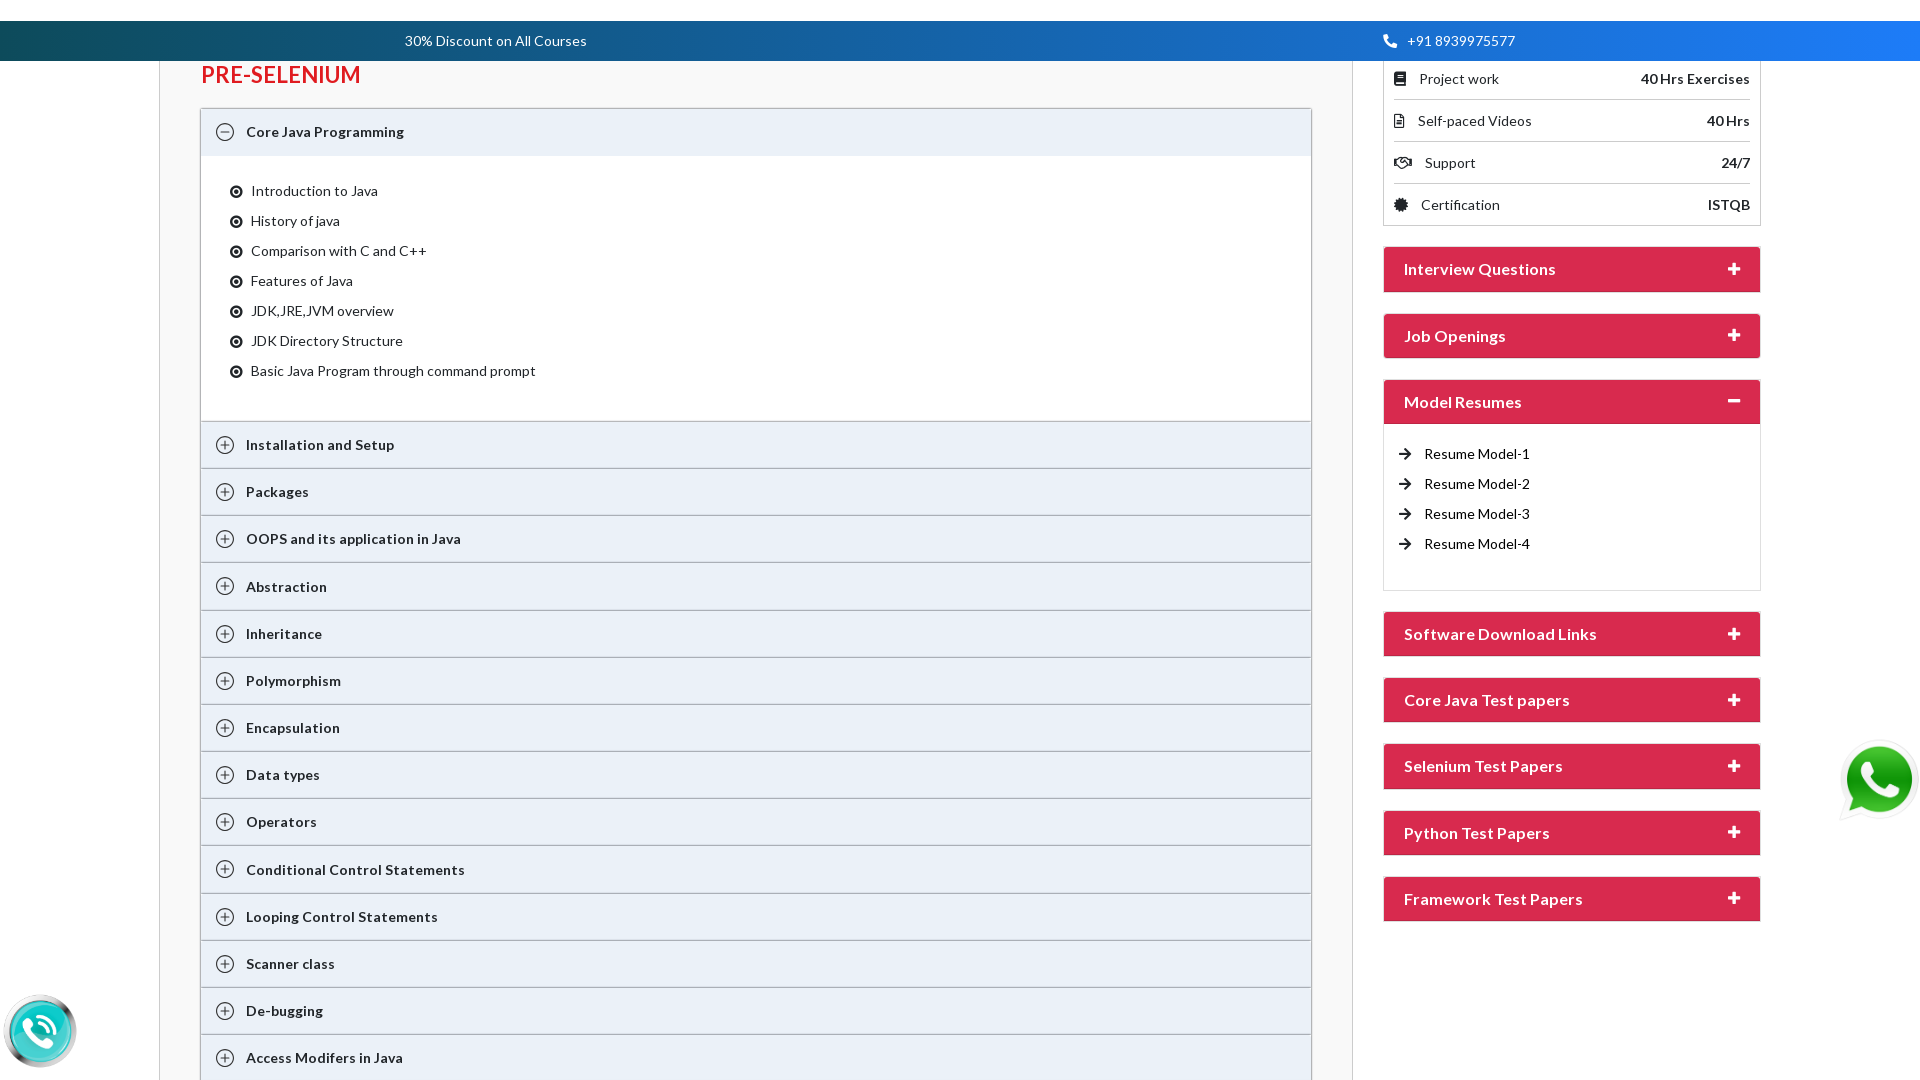

Pressed Enter to select context menu option
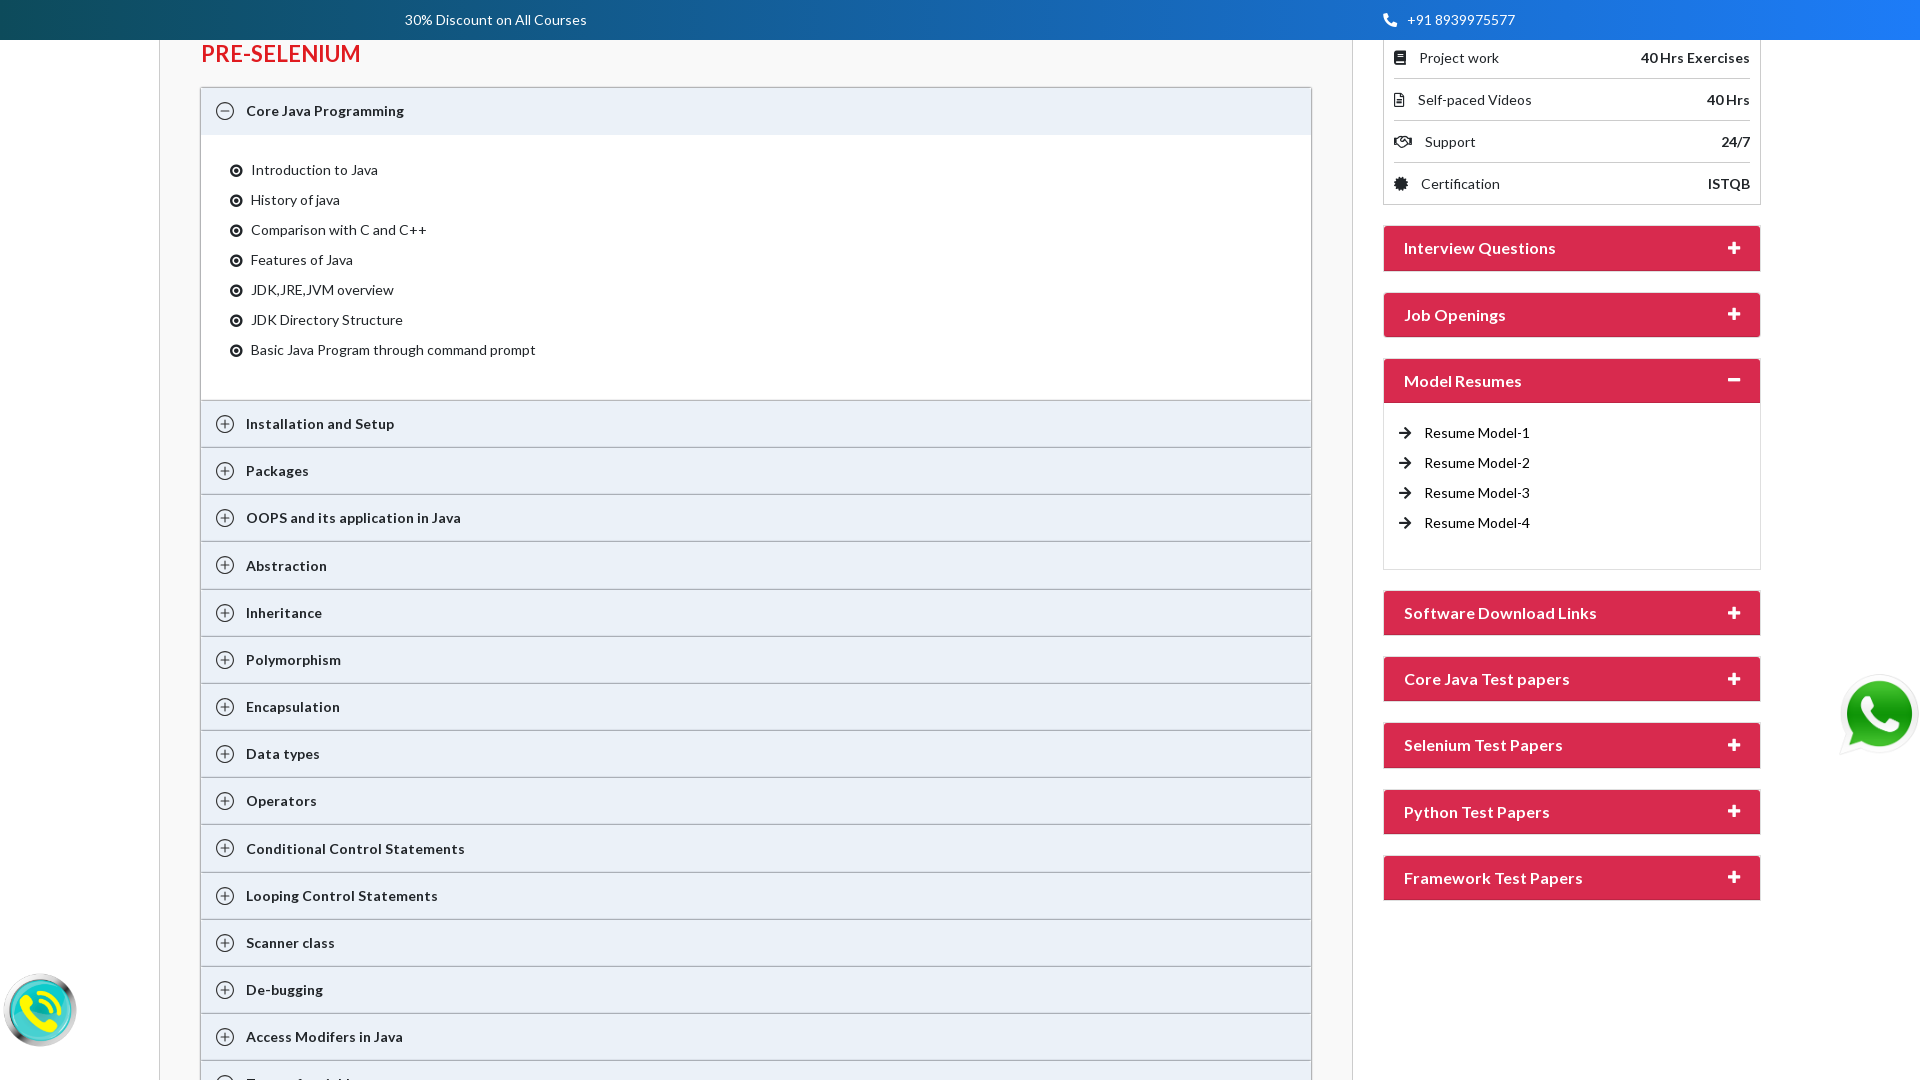

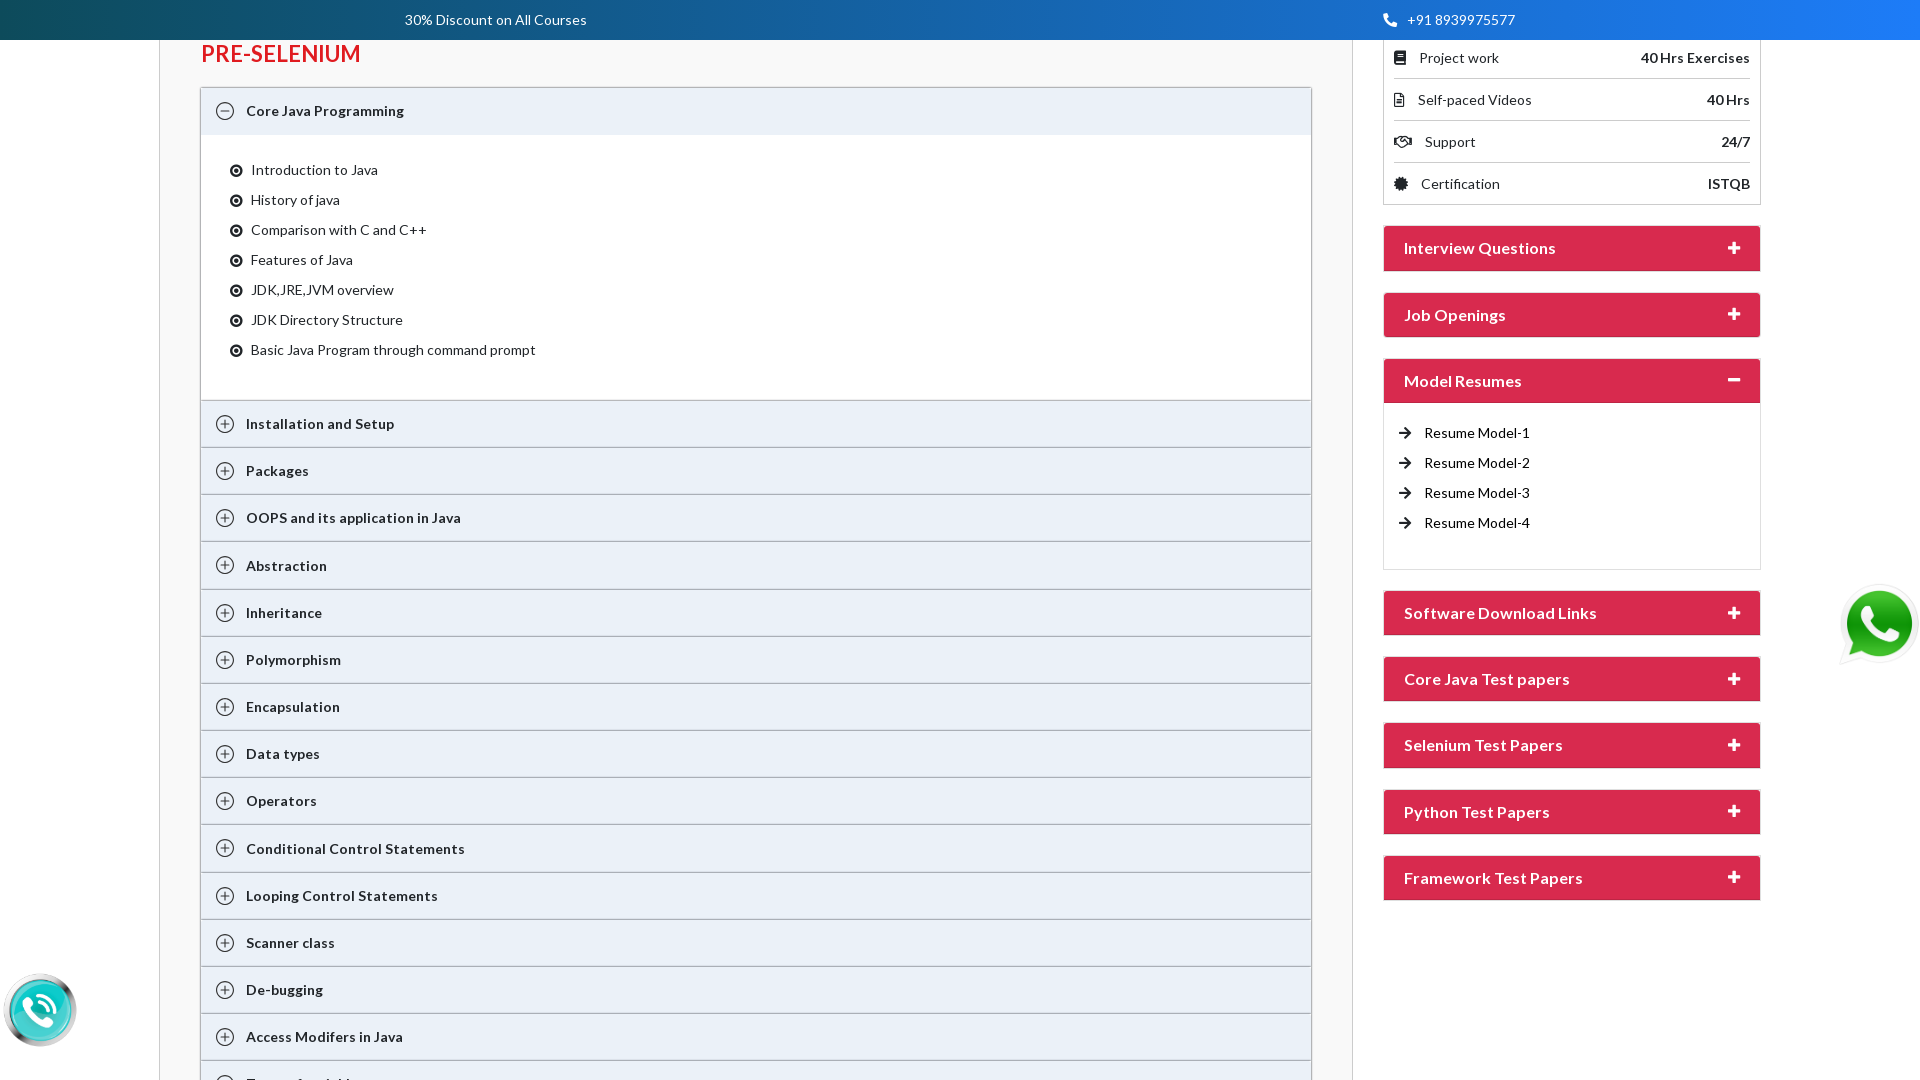